Tests accepting JavaScript alert dialogs by clicking an alert button

Starting URL: https://kitchen.applitools.com/ingredients/alert

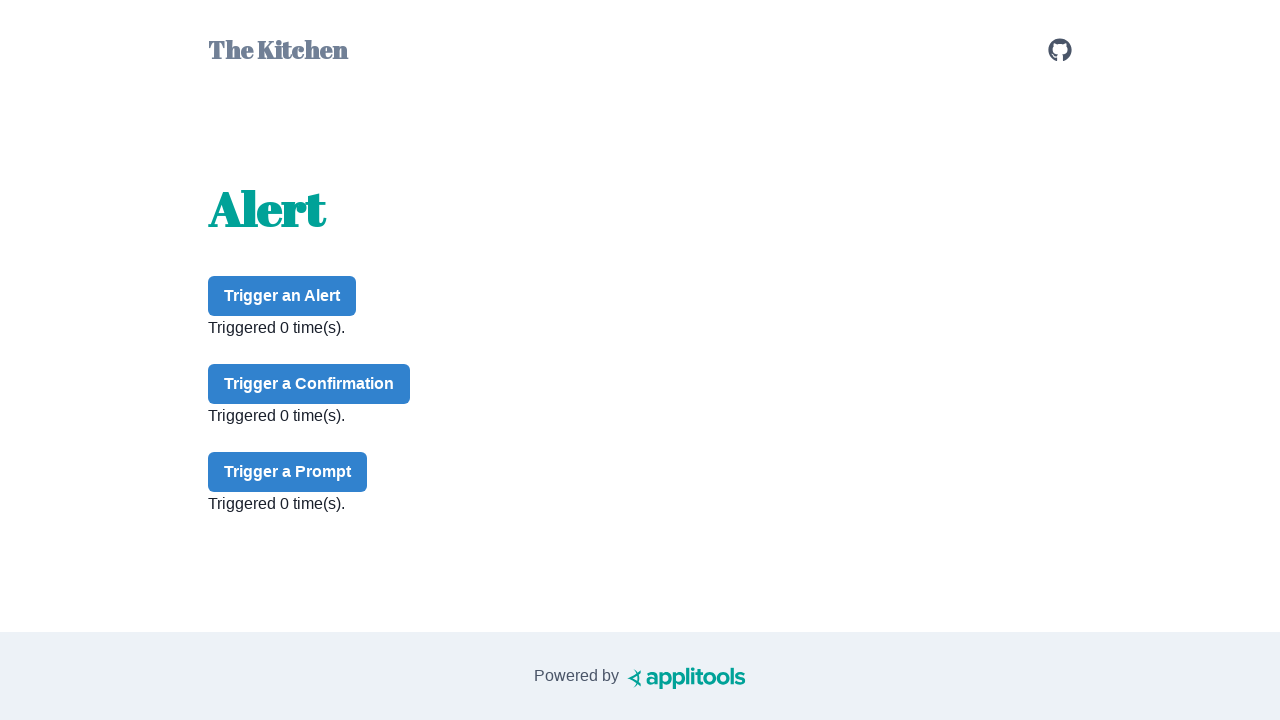

Set up dialog handler to accept alerts
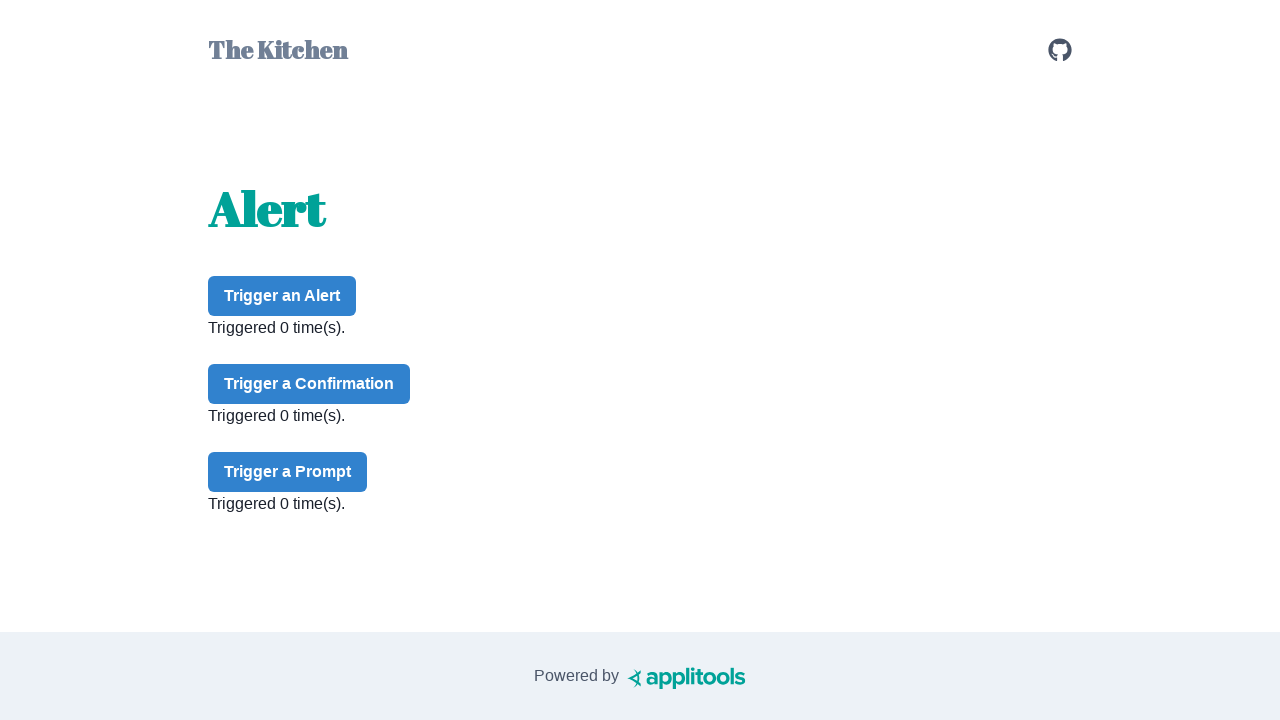

Clicked alert button to trigger JavaScript alert dialog at (282, 296) on #alert-button
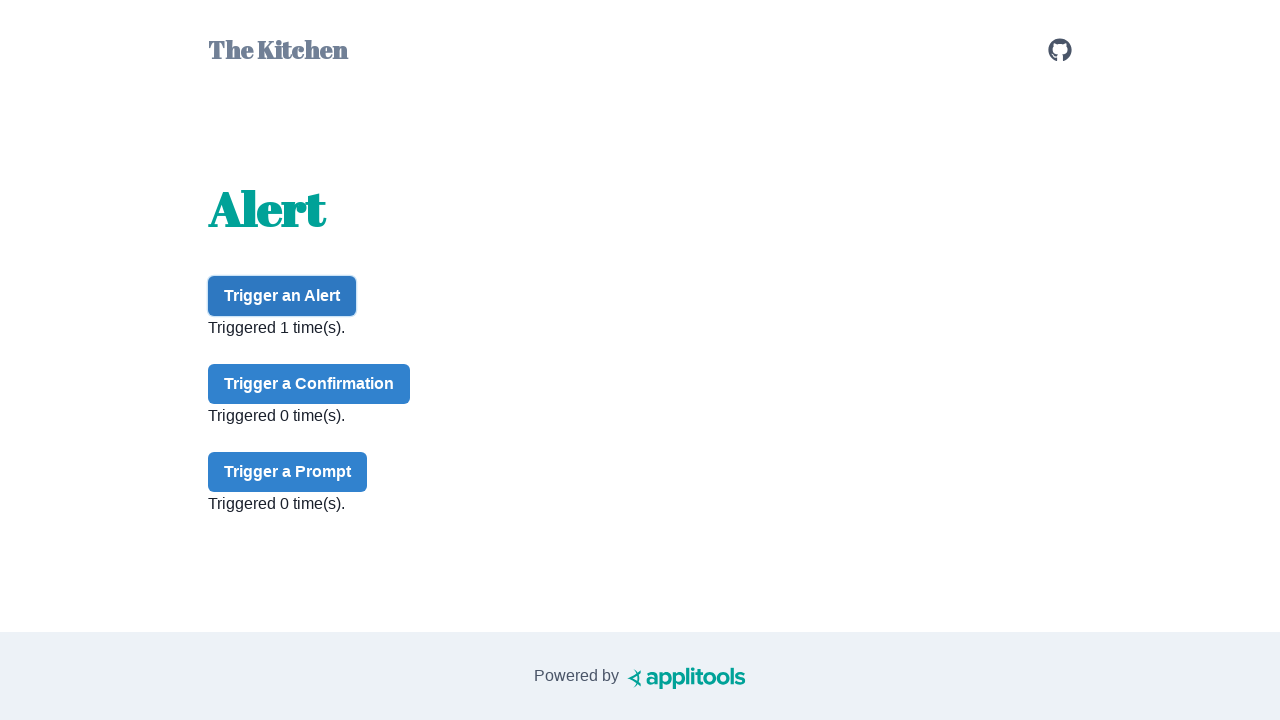

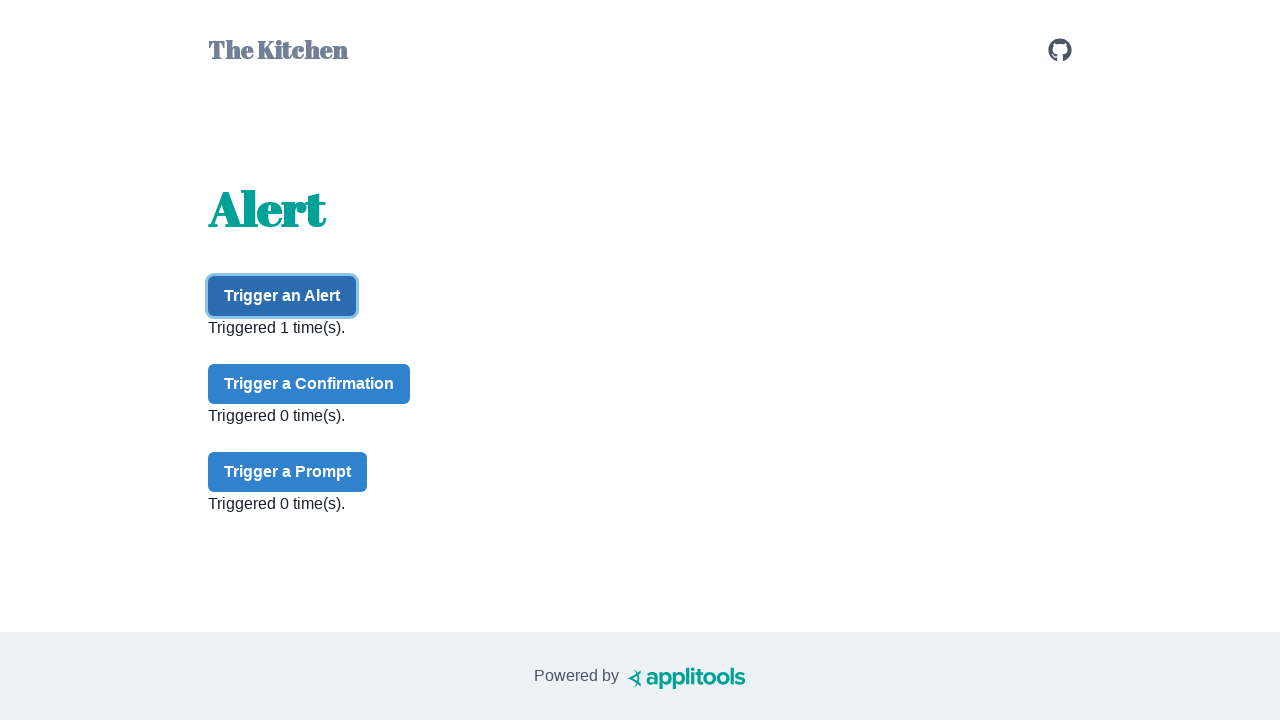